Tests drag and drop functionality by navigating to jQuery UI demo page, clicking on Draggable section, and dragging an element by a specific offset

Starting URL: https://jqueryui.com/

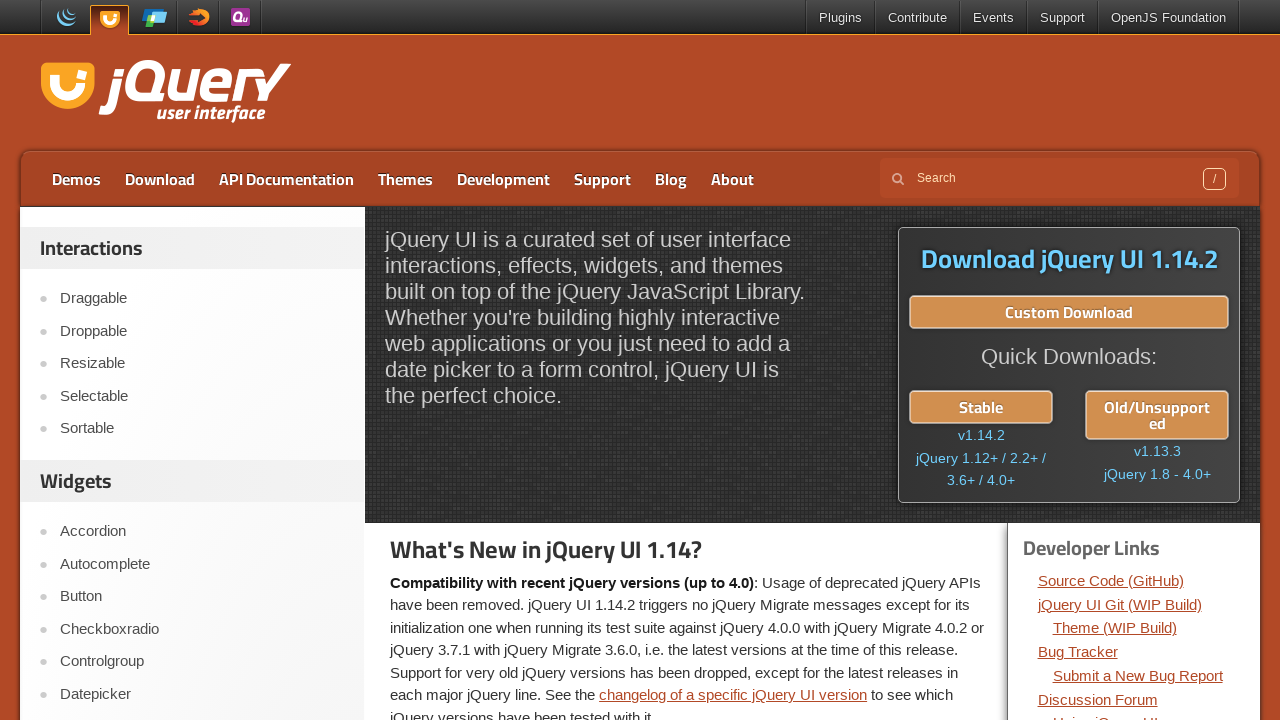

Clicked on Draggable link in jQuery UI demo at (202, 299) on xpath=//a[normalize-space()='Draggable']
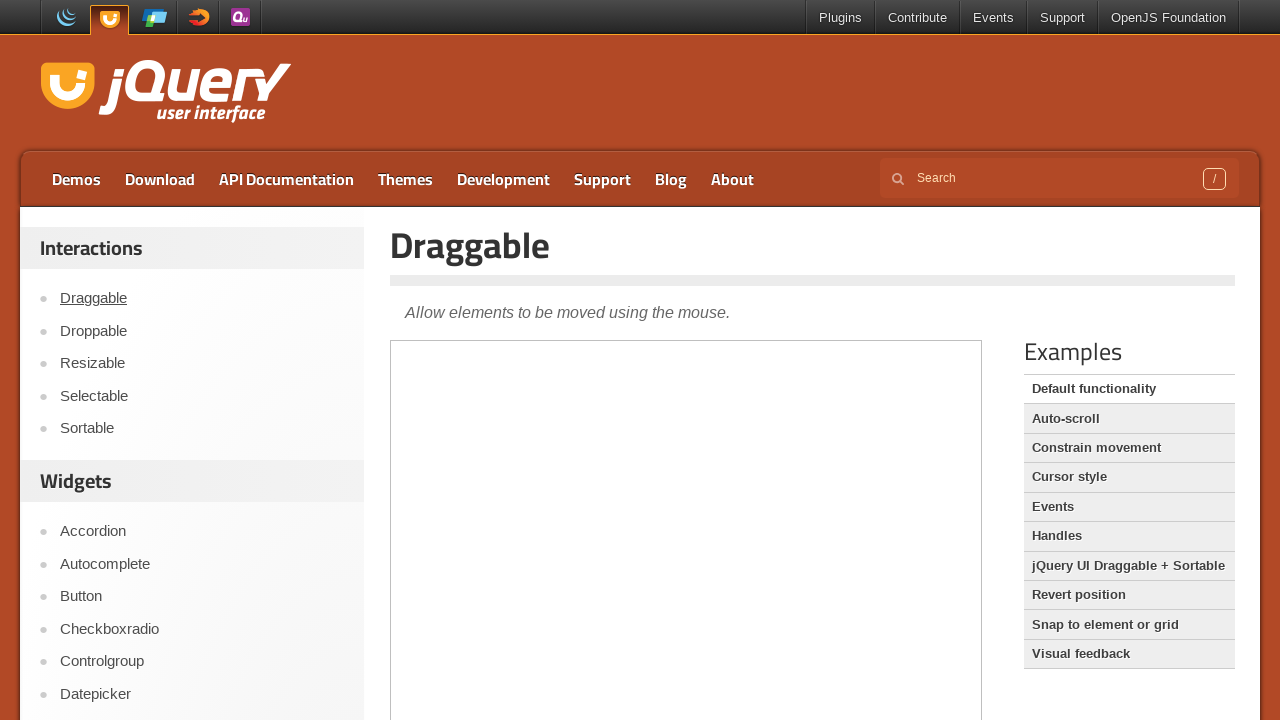

Located iframe containing draggable element
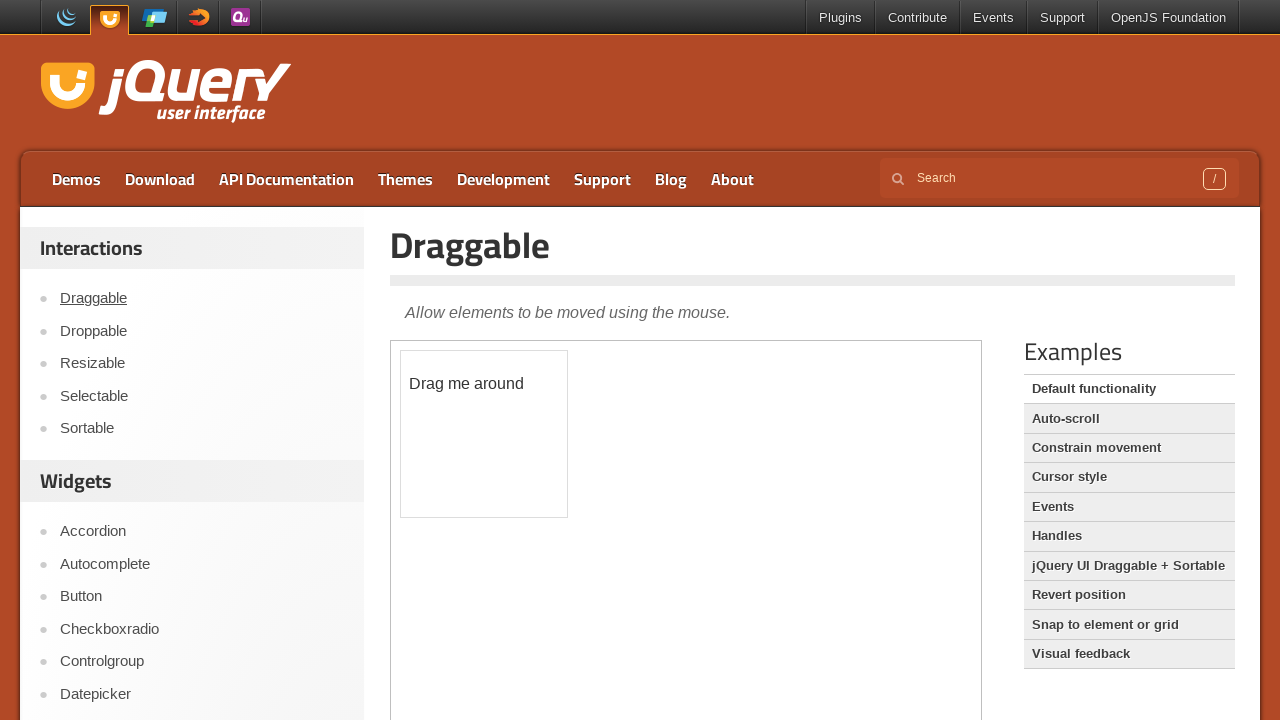

Located draggable element with id='draggable'
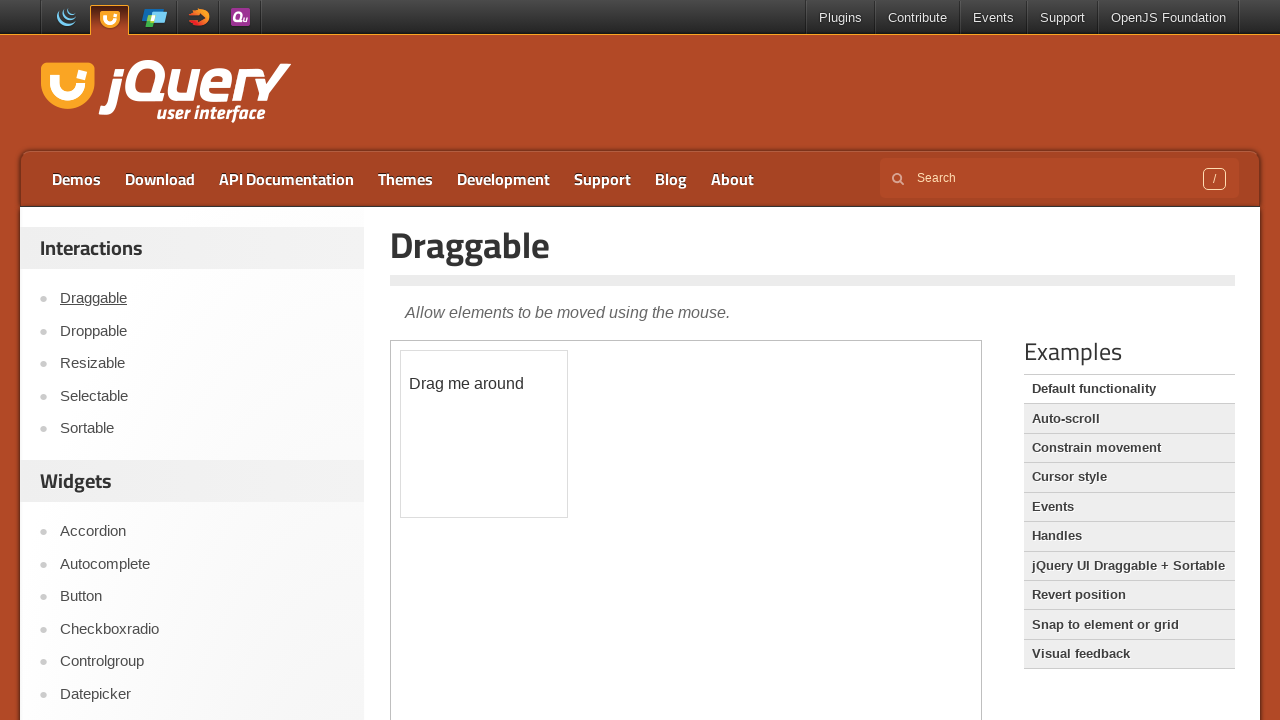

Dragged element by offset (40, 40) at (441, 391)
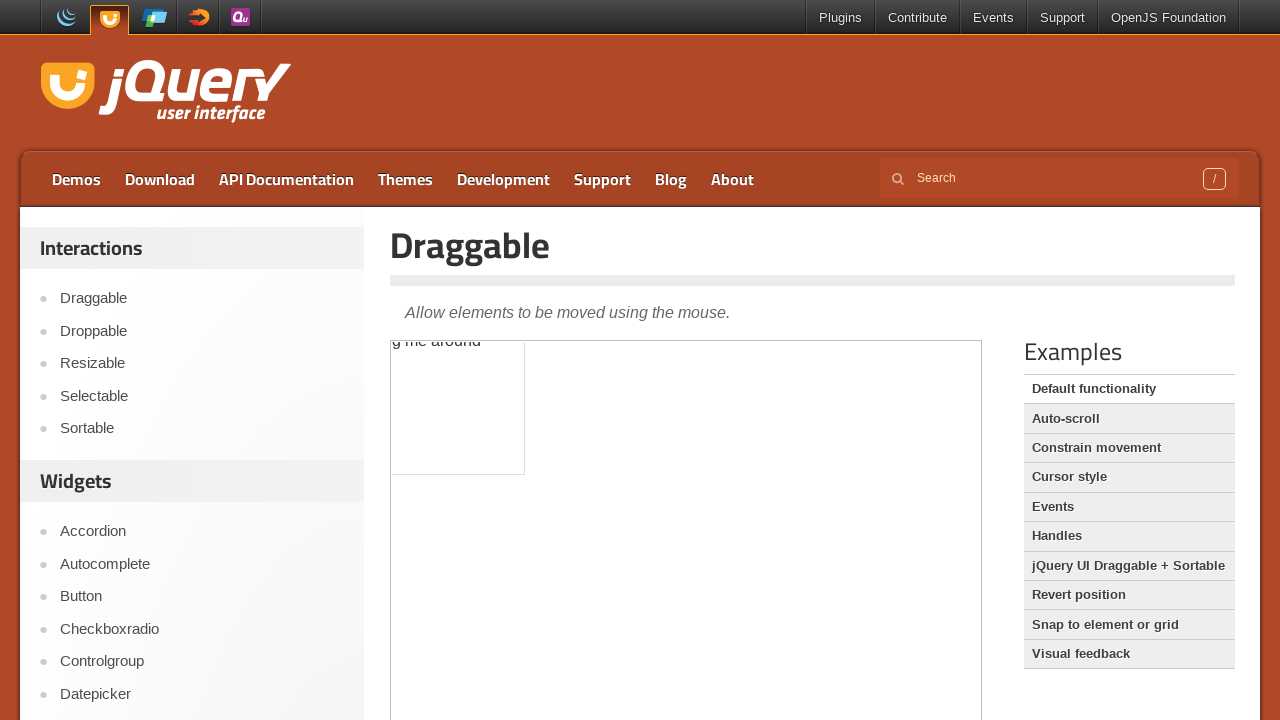

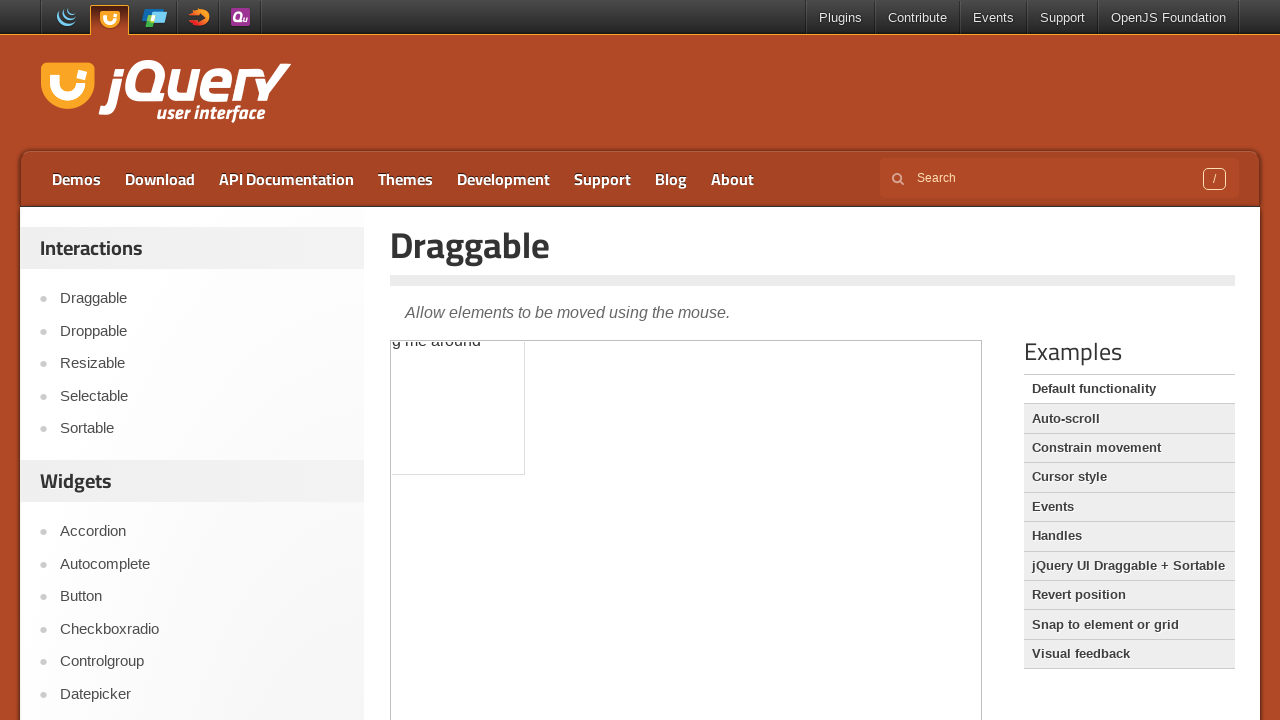